Tests link opening functionality by navigating to a practice page, locating links in the footer's first column, and opening each link in a new tab using keyboard shortcuts.

Starting URL: http://www.qaclickacademy.com/practice.php

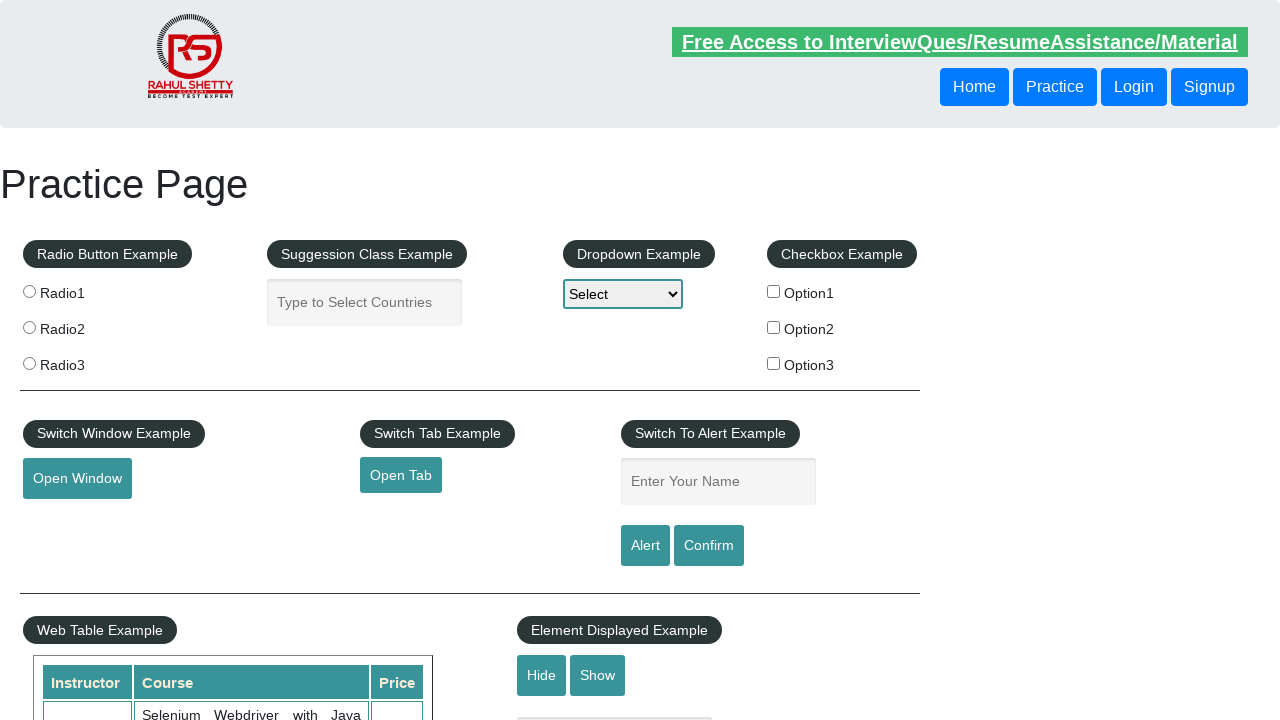

Waited for footer section to be visible
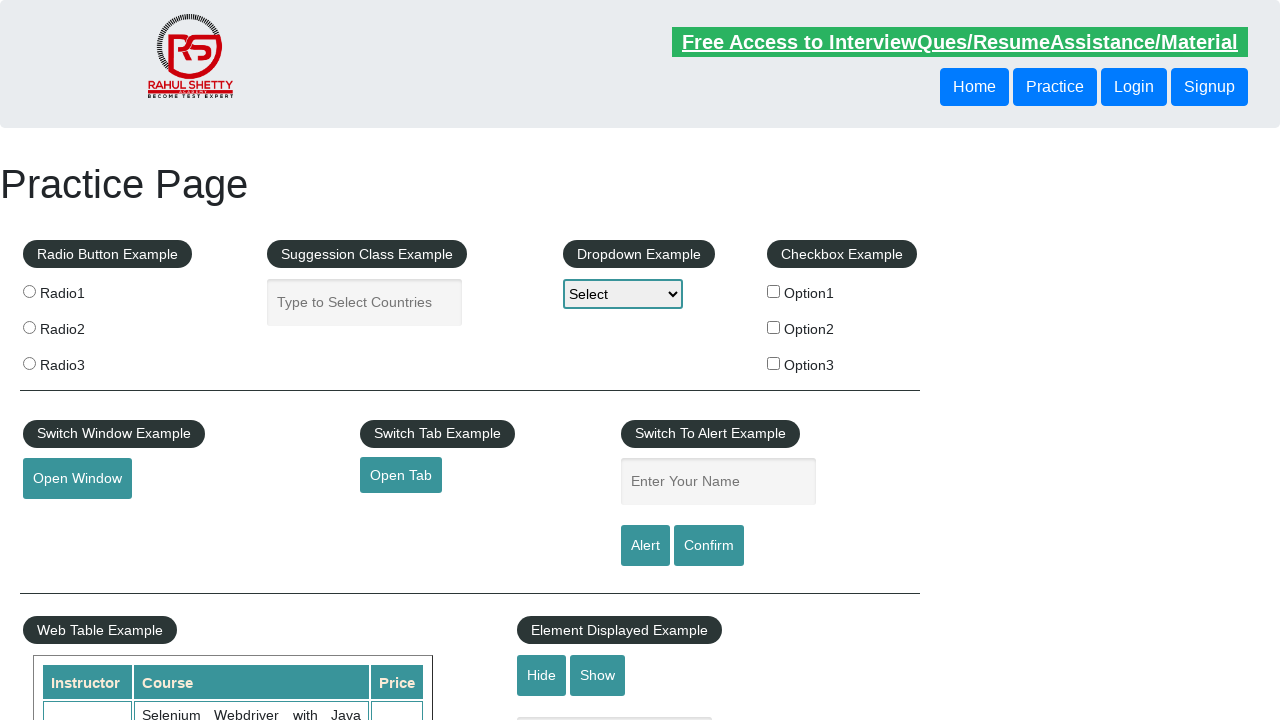

Located footer section element
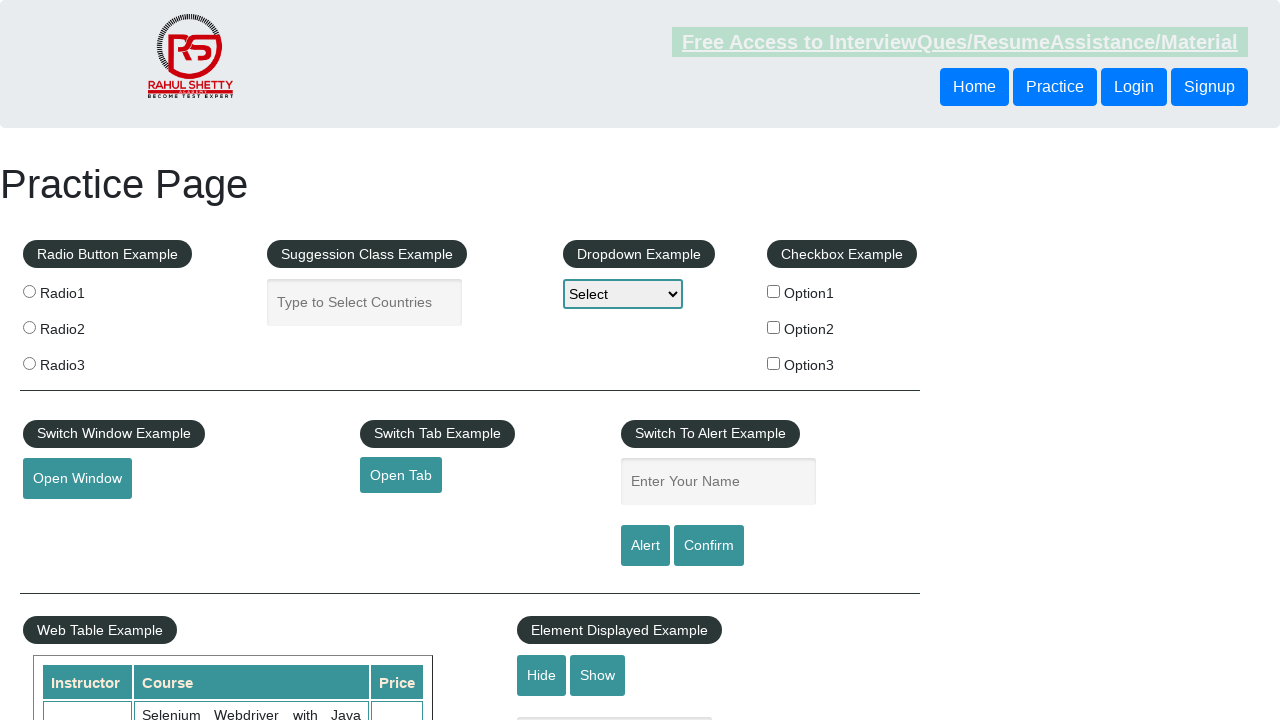

Located first column in footer table
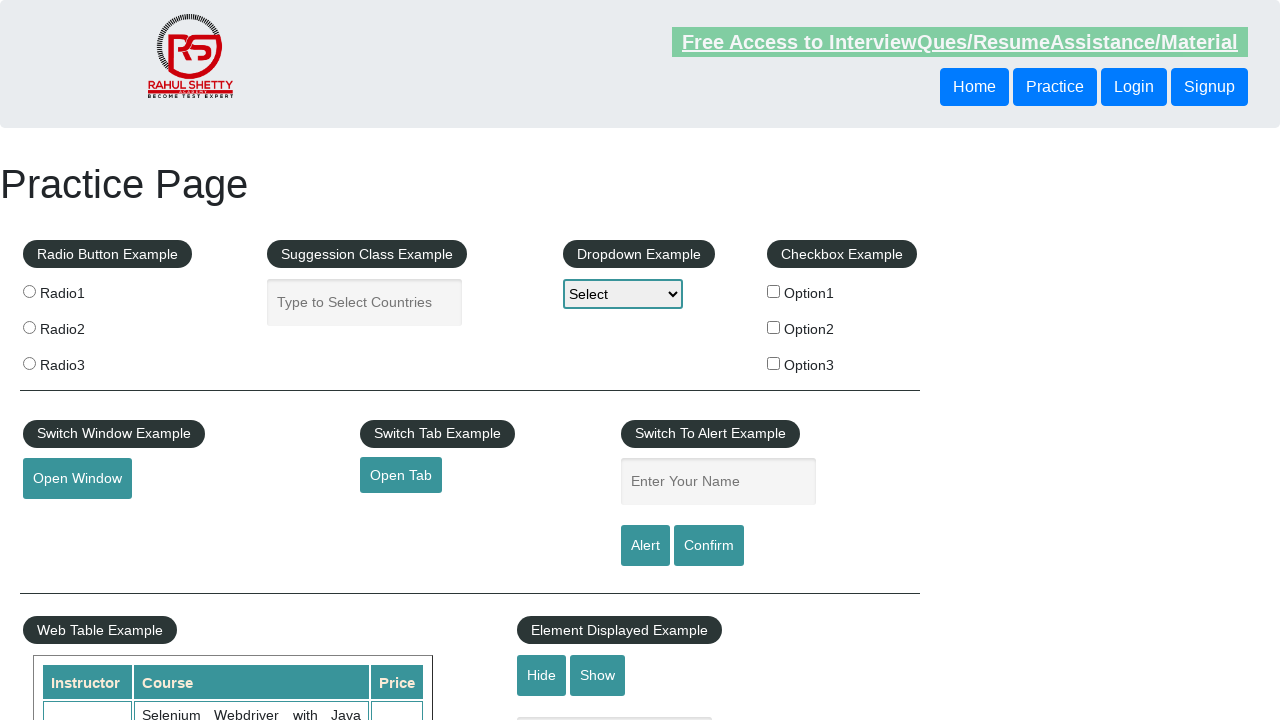

Located all links in first column
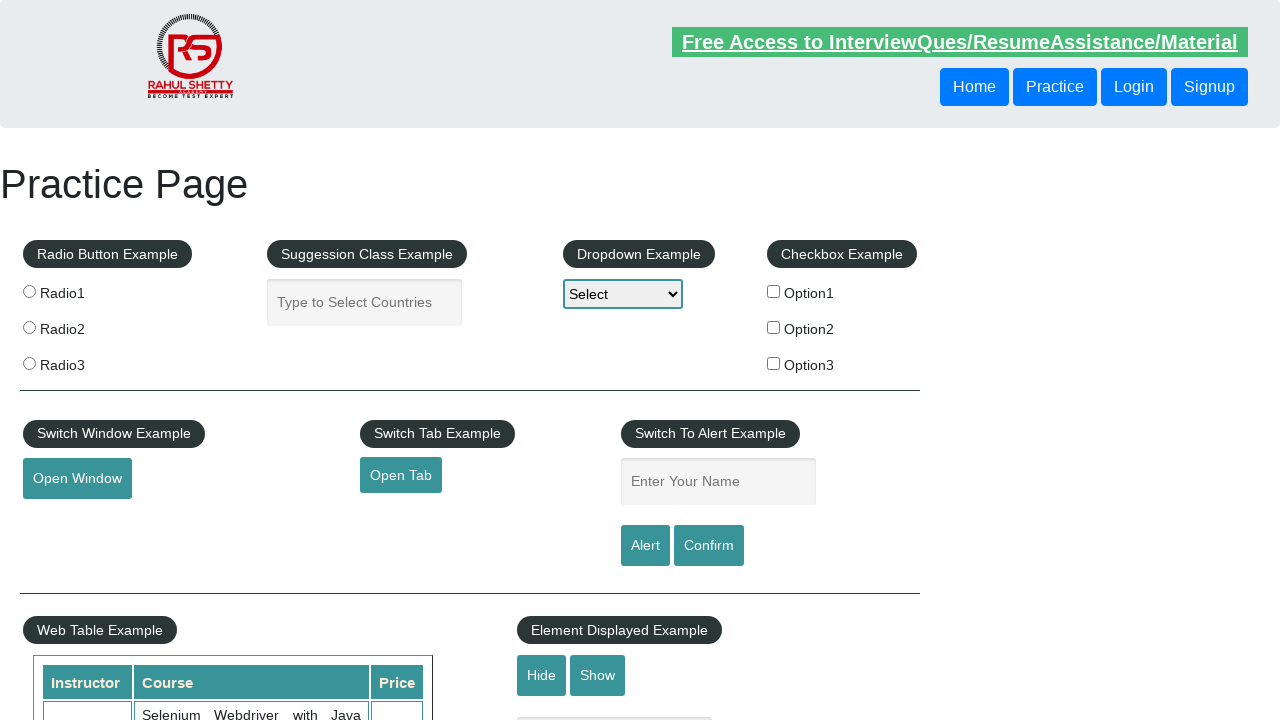

Retrieved link count: 5 links found
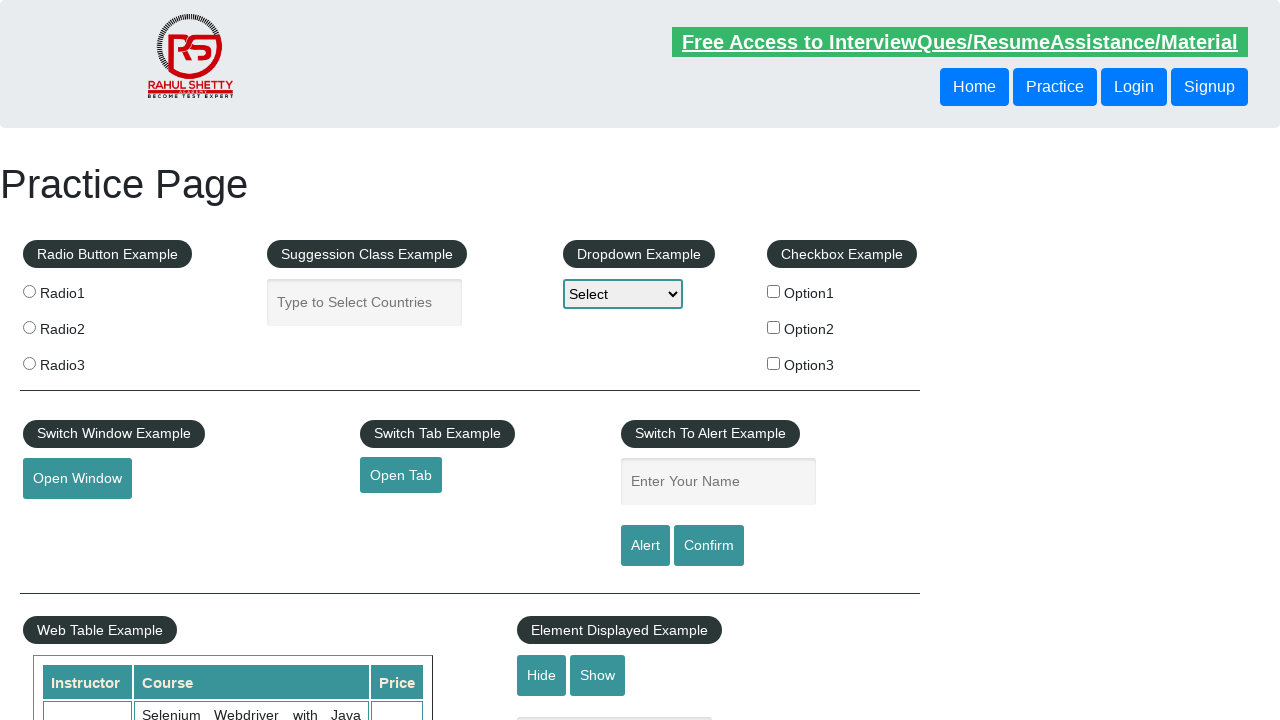

Opened link 1 in new tab using Ctrl+Click at (68, 520) on #gf-BIG >> xpath=//table[@class='gf-t']//td[1]//ul[1] >> a >> nth=1
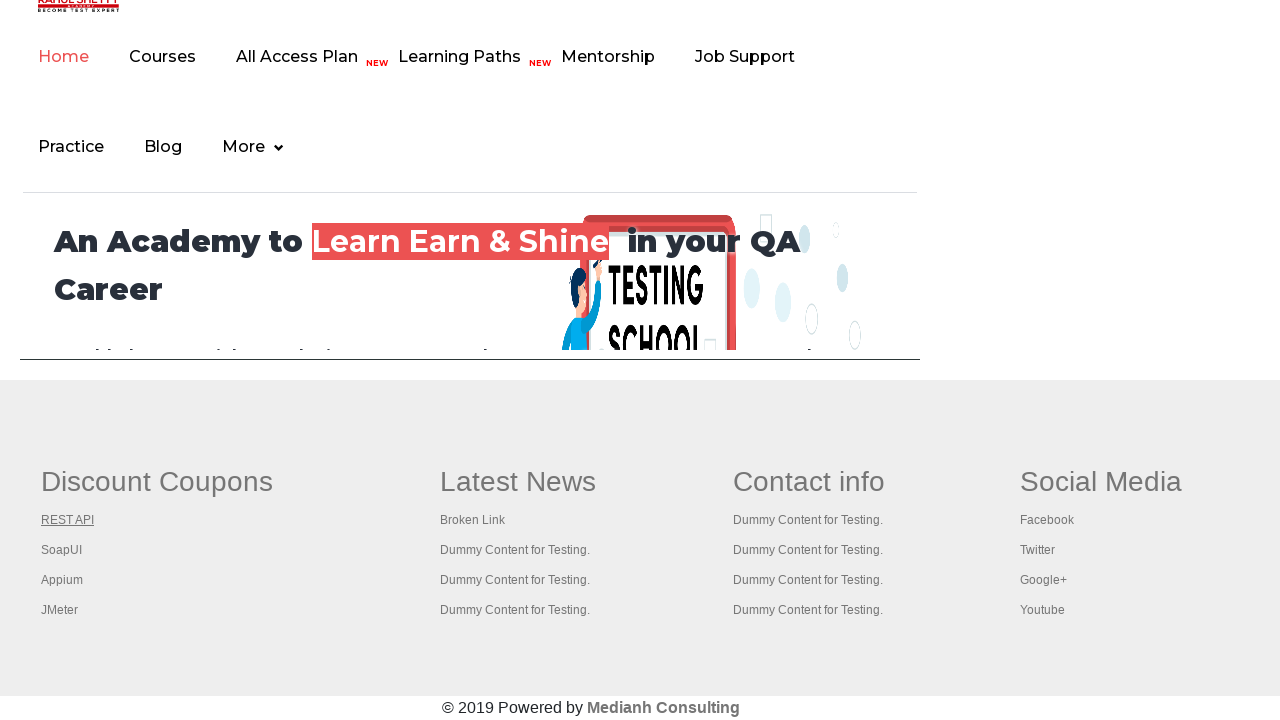

Waited 2 seconds for link to open
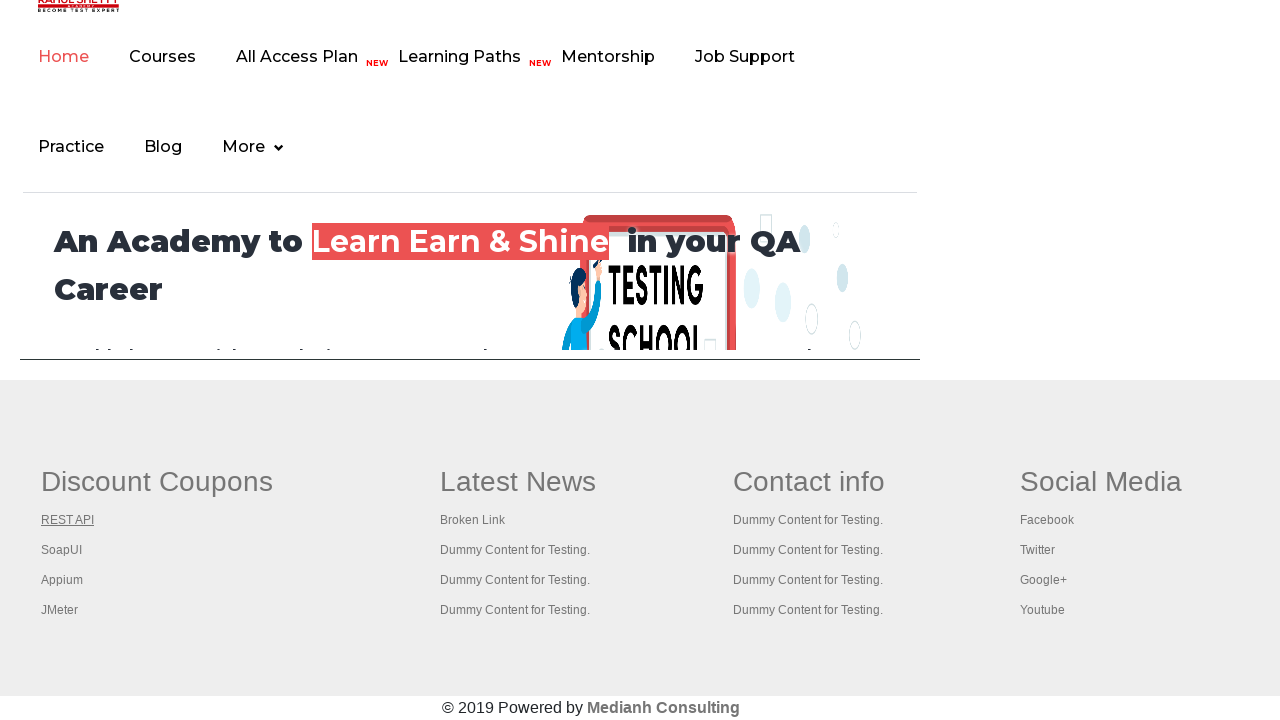

Opened link 2 in new tab using Ctrl+Click at (62, 550) on #gf-BIG >> xpath=//table[@class='gf-t']//td[1]//ul[1] >> a >> nth=2
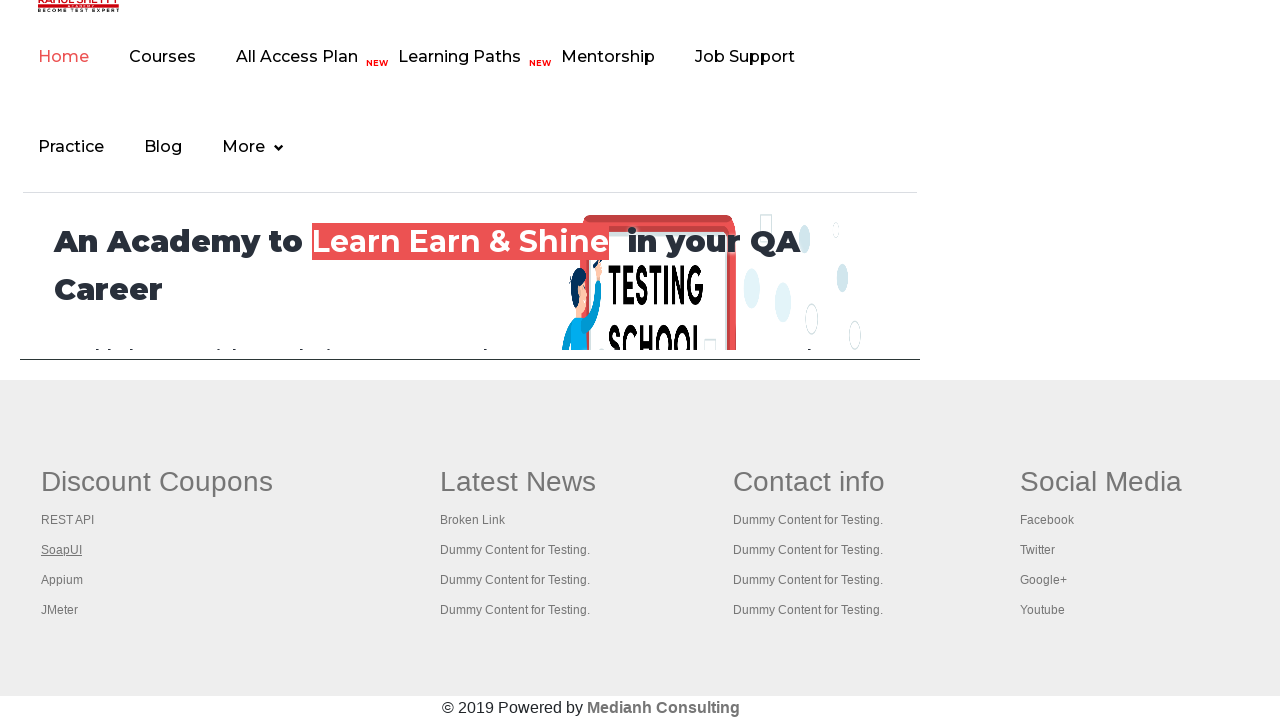

Waited 2 seconds for link to open
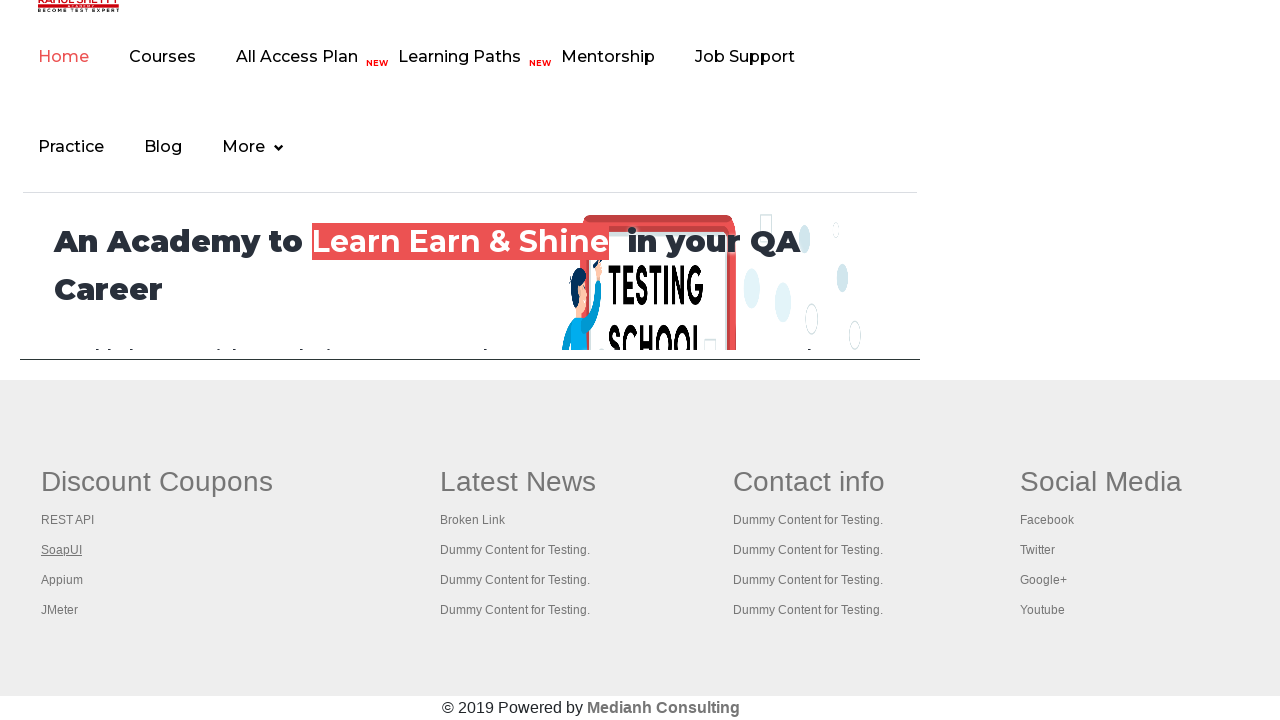

Opened link 3 in new tab using Ctrl+Click at (62, 580) on #gf-BIG >> xpath=//table[@class='gf-t']//td[1]//ul[1] >> a >> nth=3
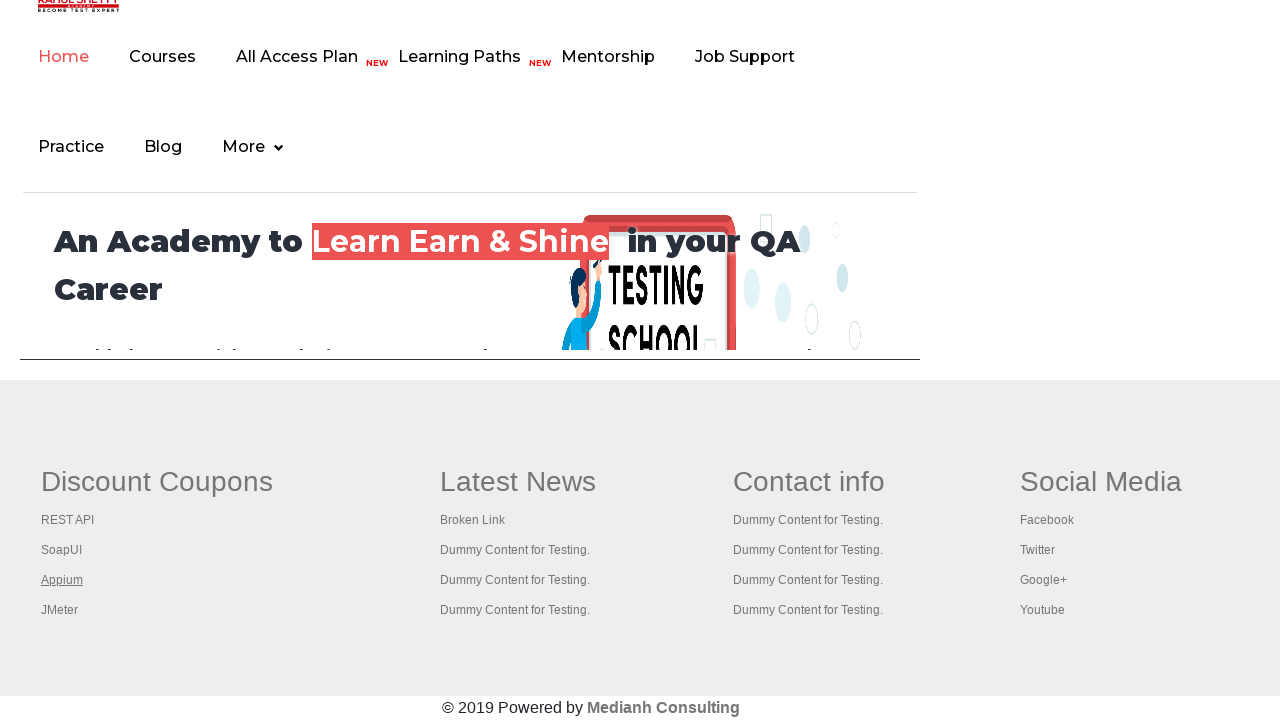

Waited 2 seconds for link to open
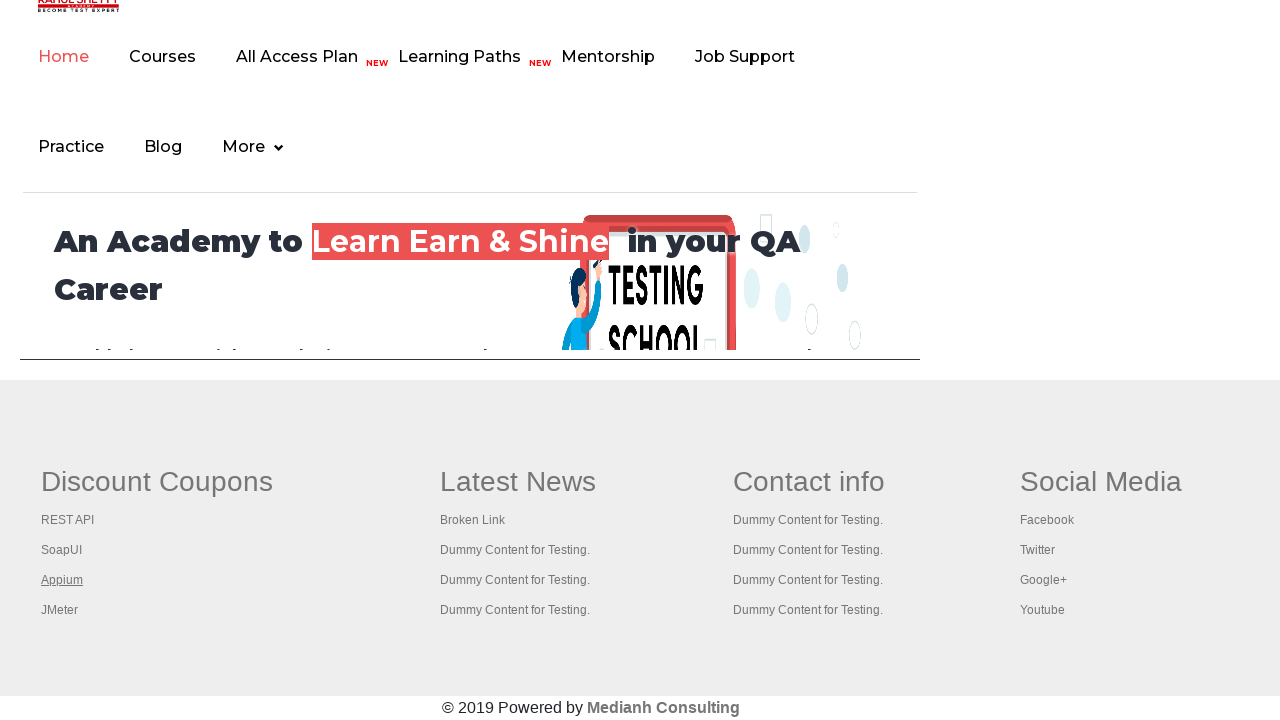

Opened link 4 in new tab using Ctrl+Click at (60, 610) on #gf-BIG >> xpath=//table[@class='gf-t']//td[1]//ul[1] >> a >> nth=4
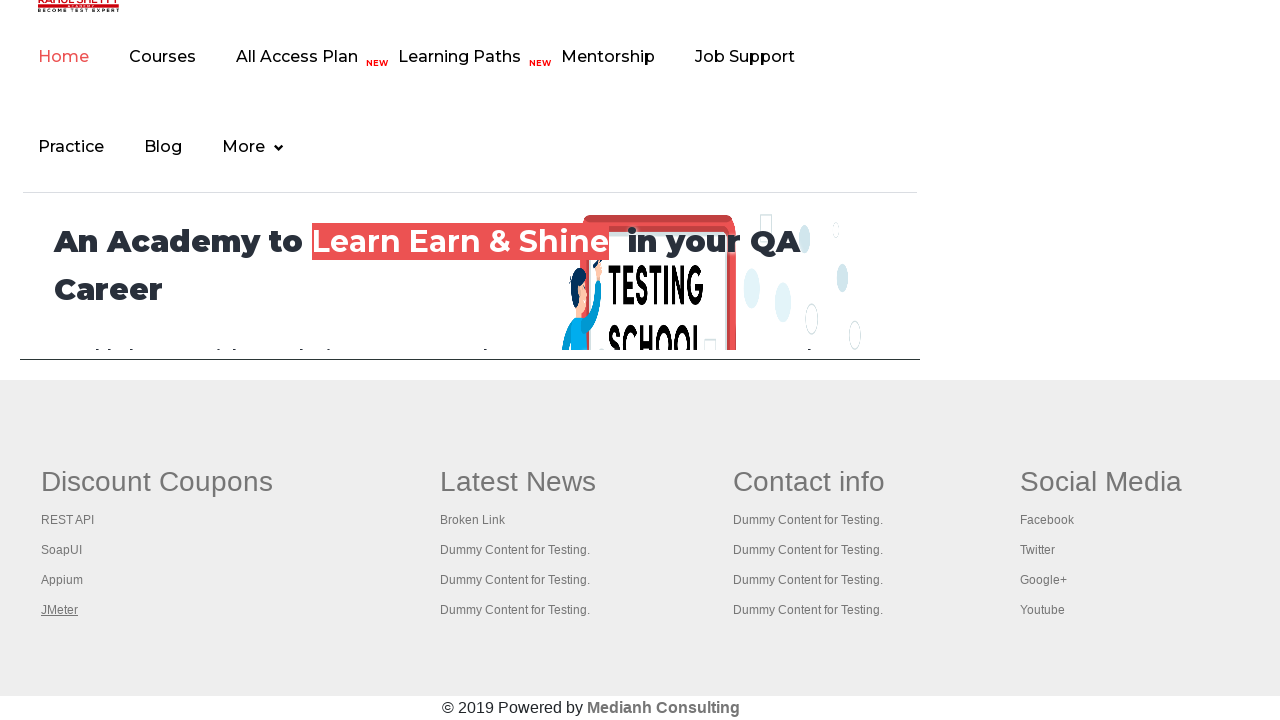

Waited 2 seconds for link to open
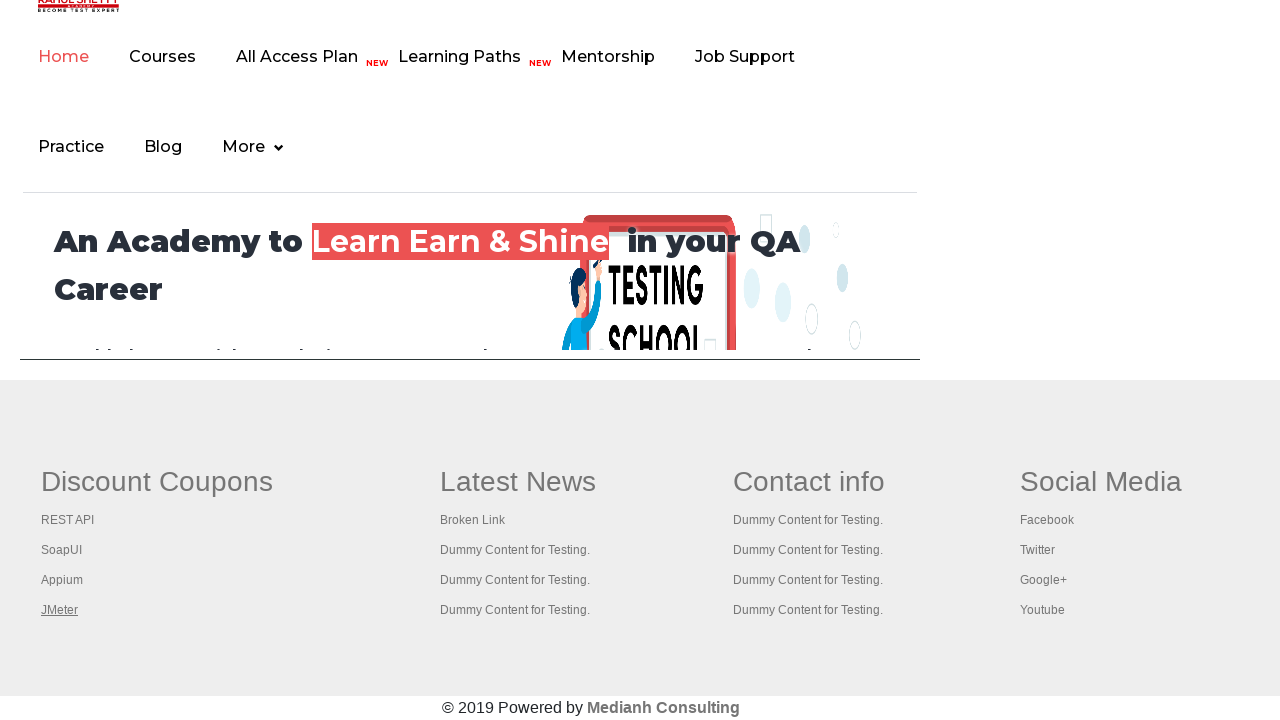

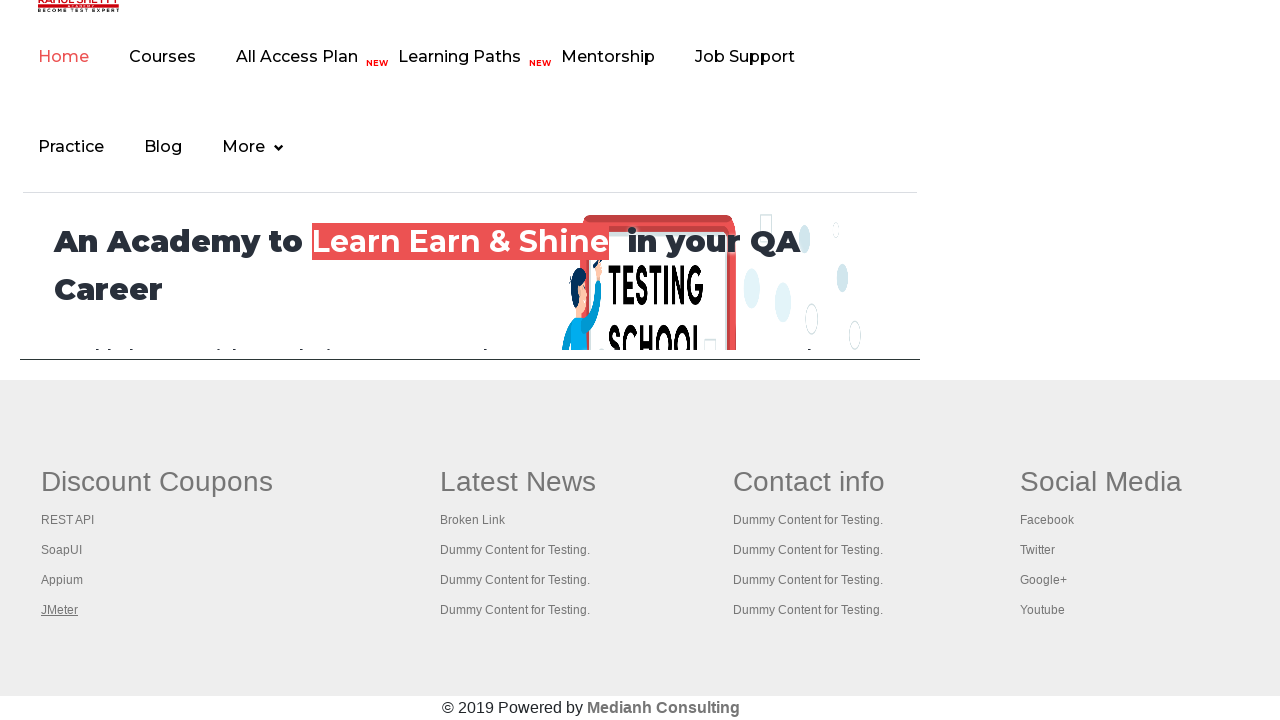